Tests form filling functionality by clicking a dynamically calculated link, then filling out a multi-field form with first name, last name, city, and country, and submitting it.

Starting URL: http://suninjuly.github.io/find_link_text

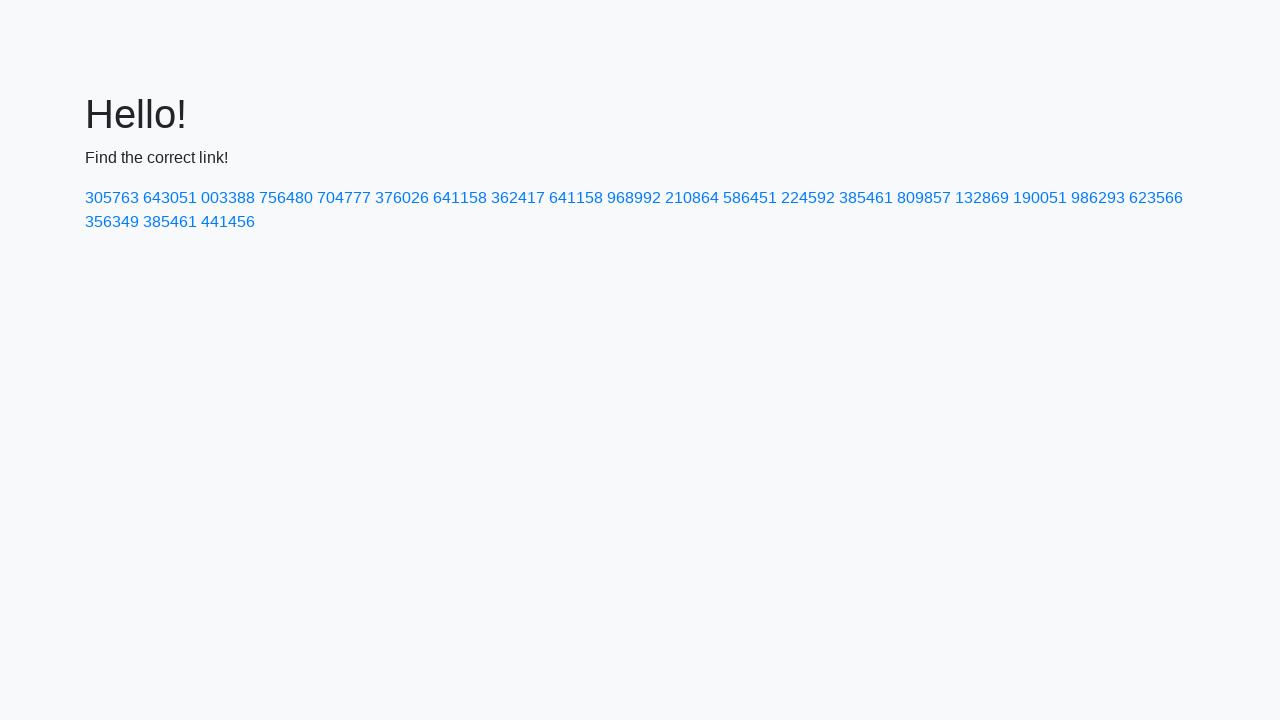

Clicked dynamically calculated link with text '224592' at (808, 198) on text=224592
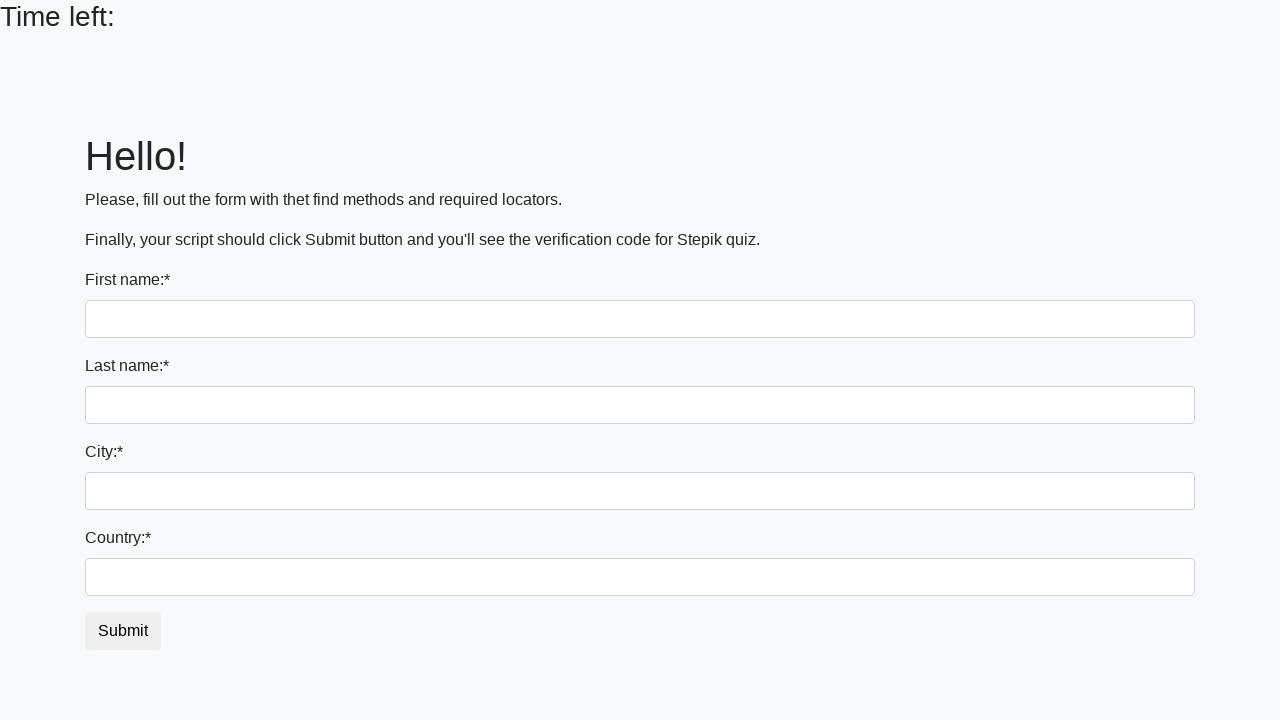

Filled first name field with 'Ivan' on input
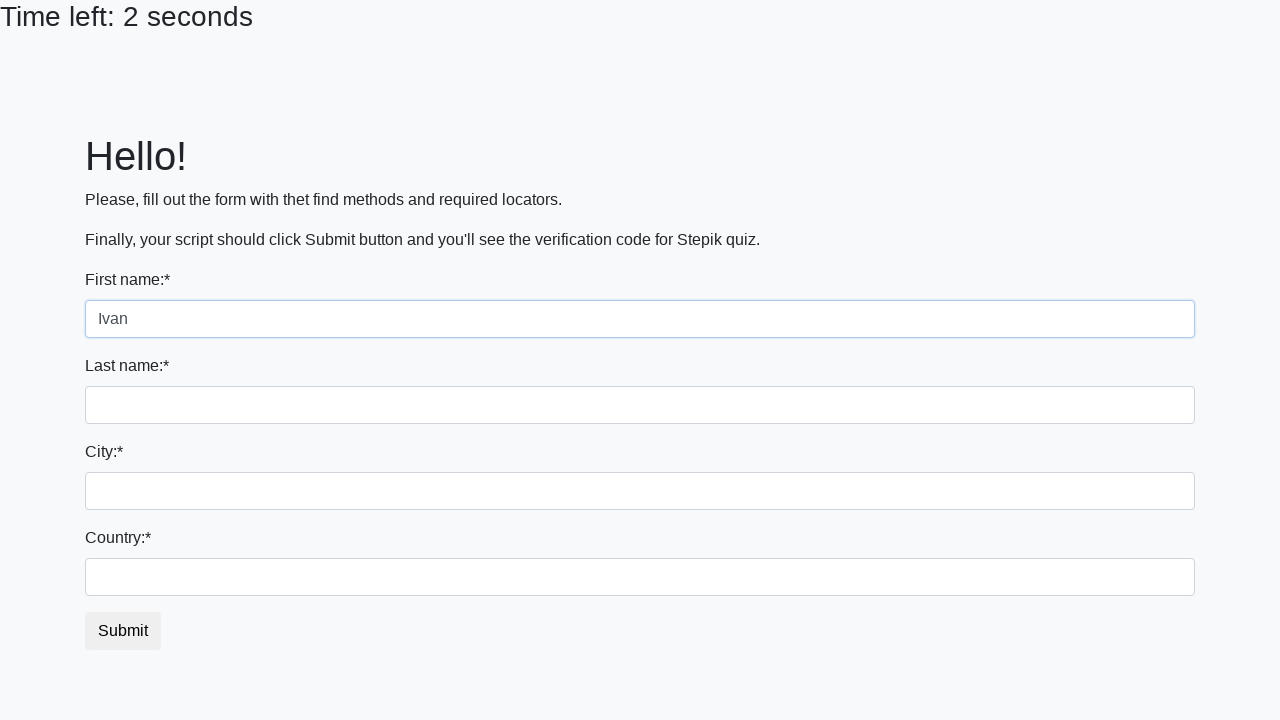

Filled last name field with 'Petrov' on input[name='last_name']
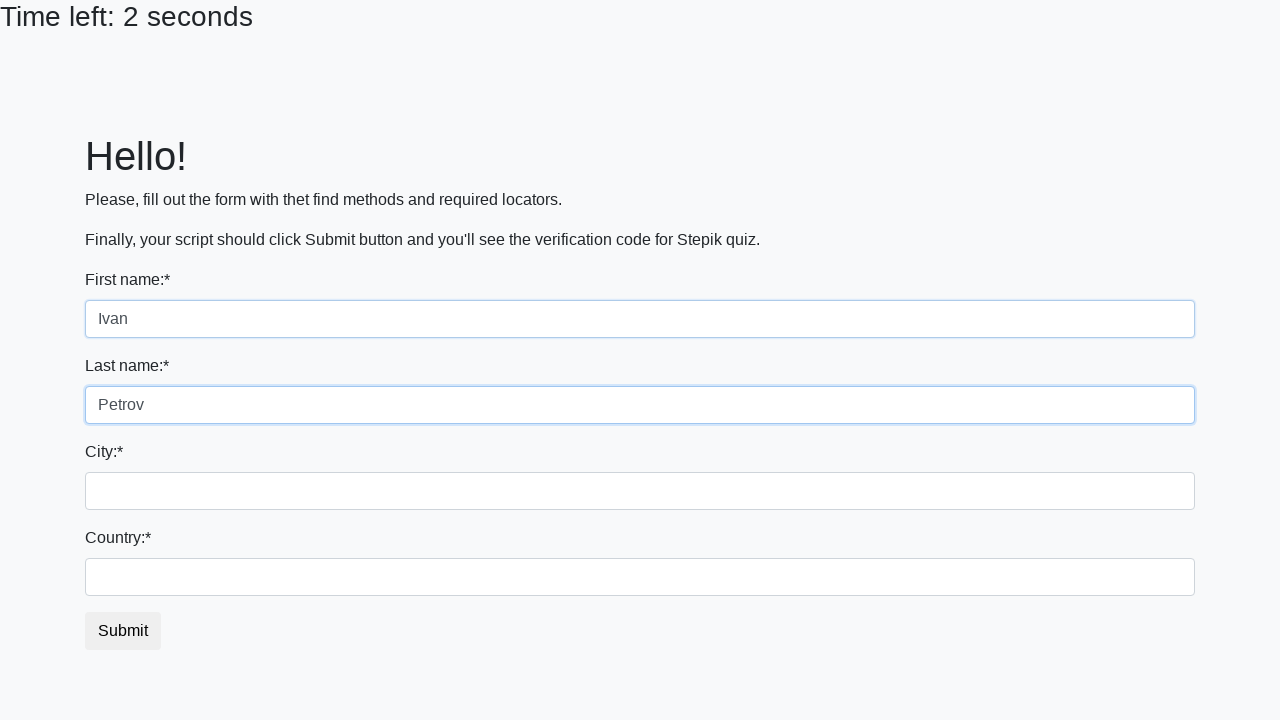

Filled city field with 'Smolensk' on .city
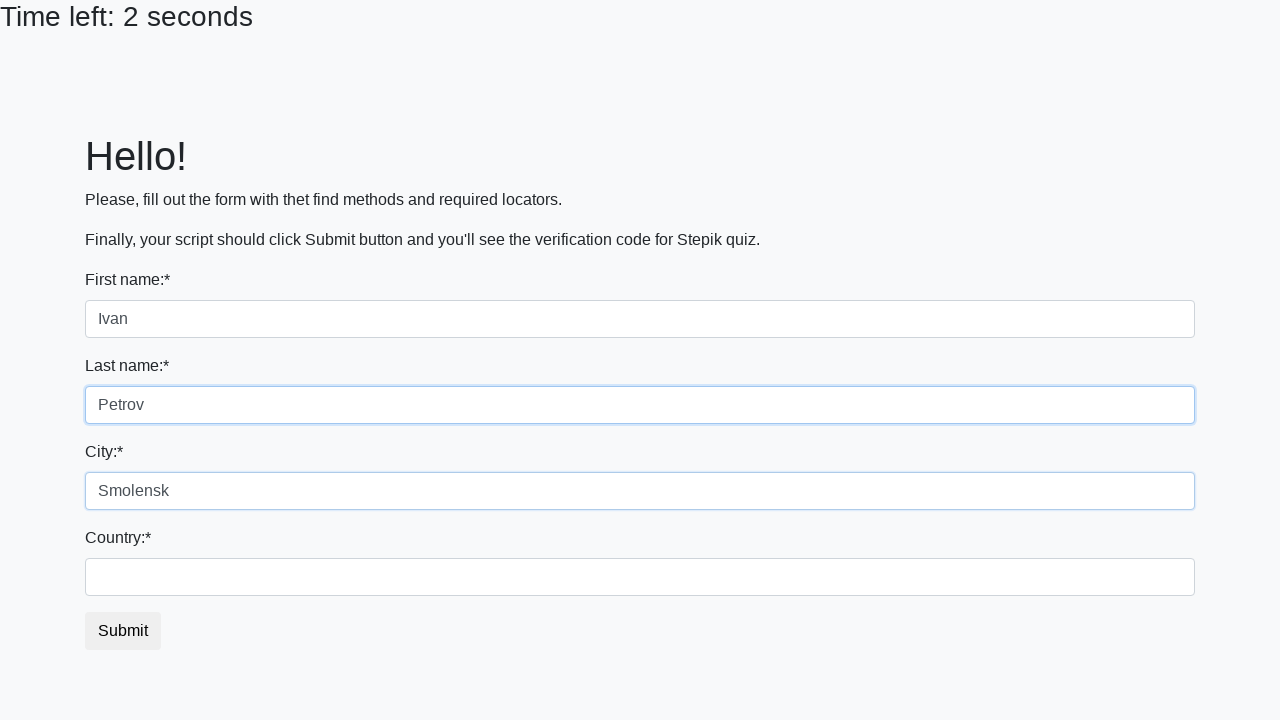

Filled country field with 'Russia' on #country
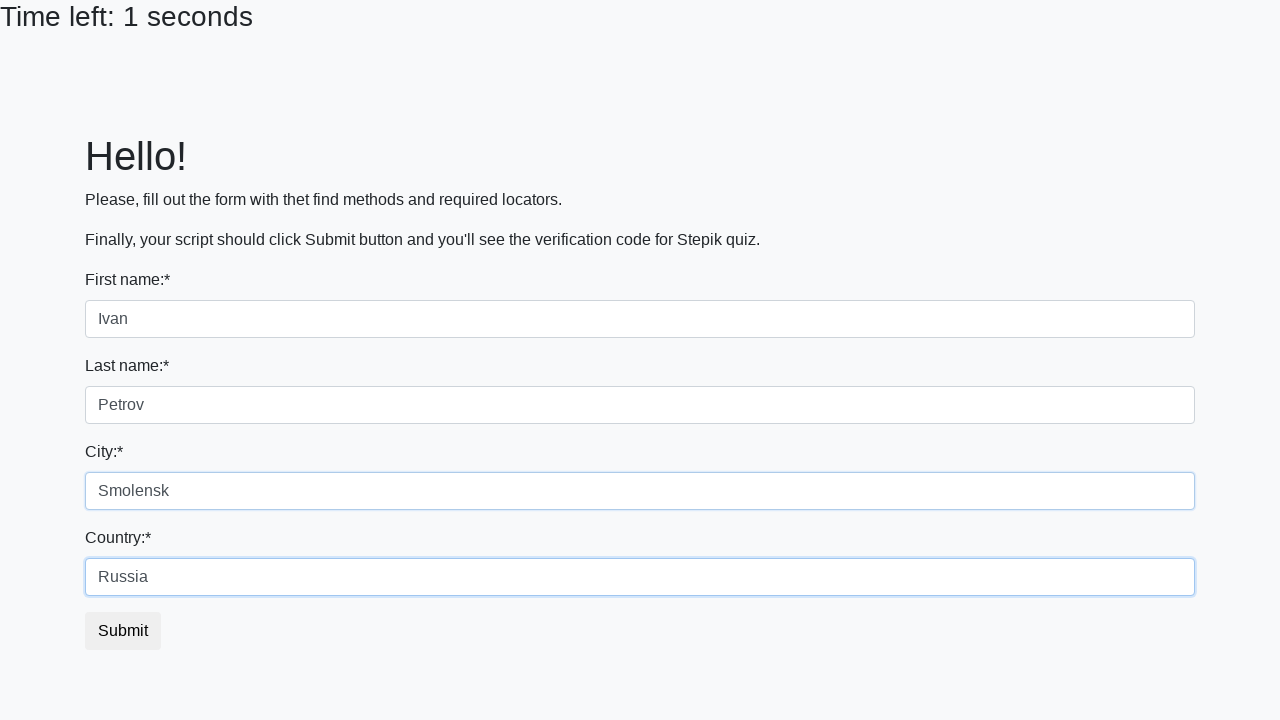

Clicked submit button to submit form at (123, 631) on button.btn
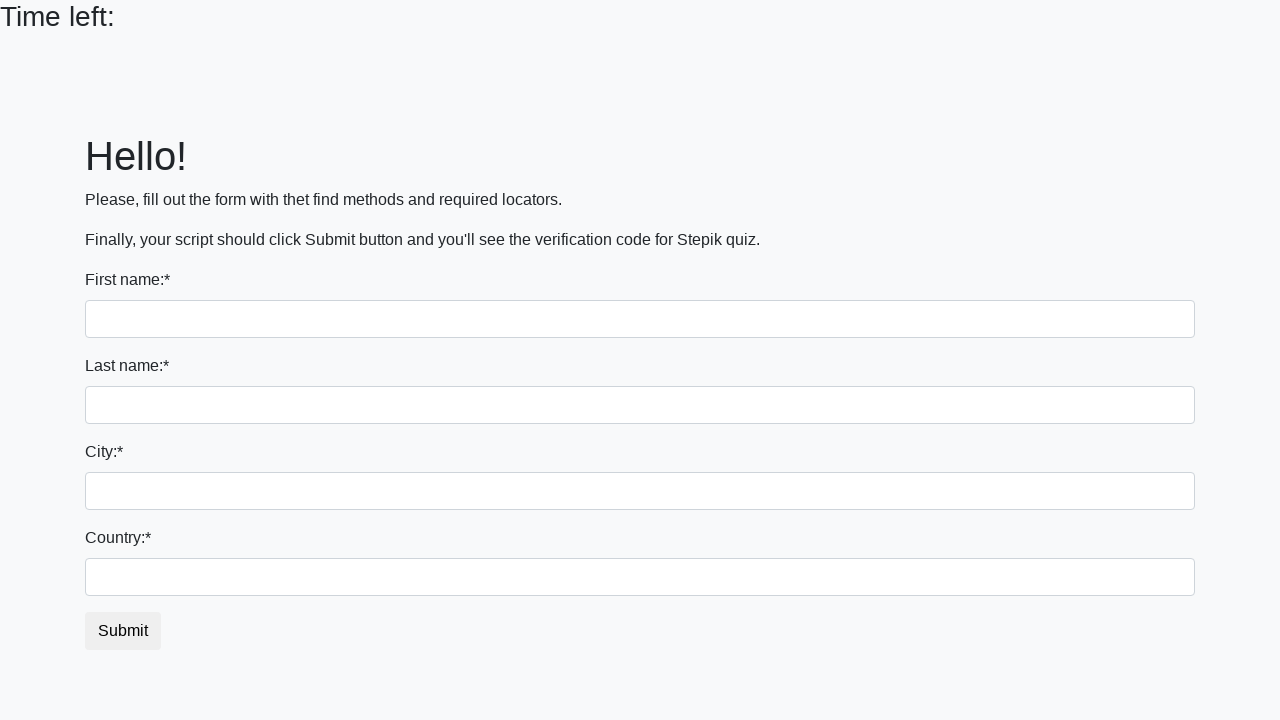

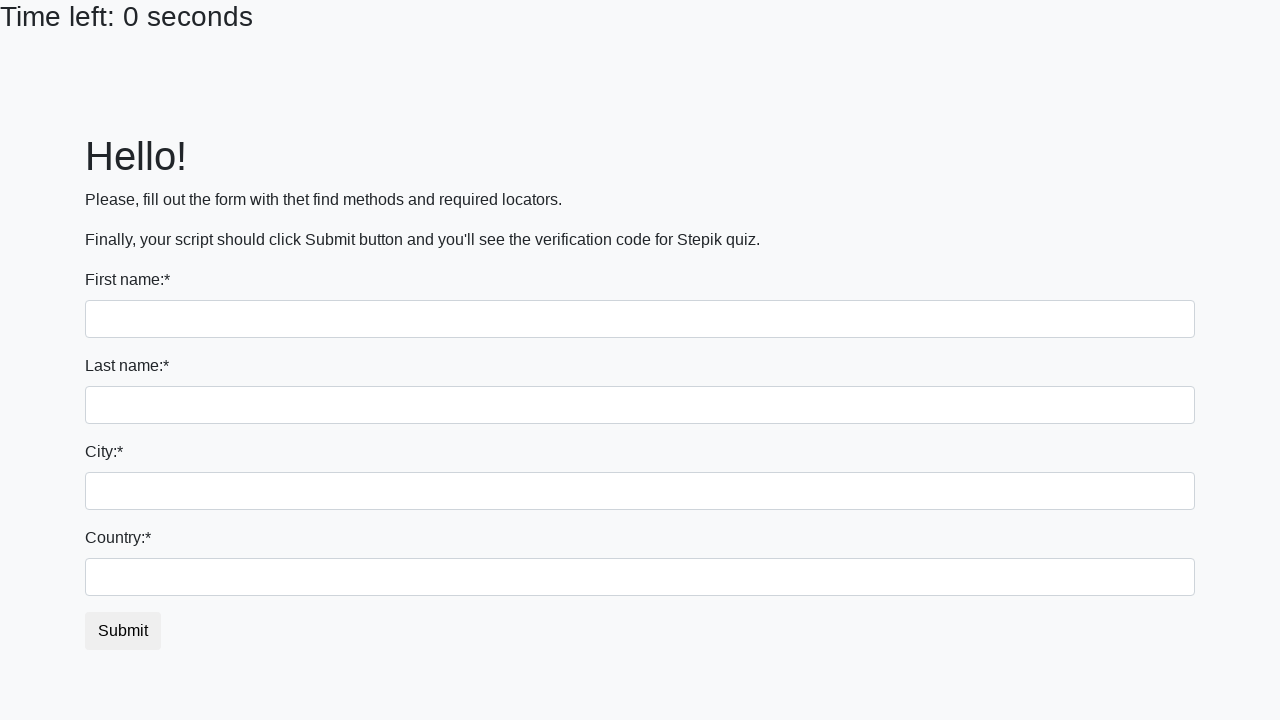